Tests USPS website navigation by hovering over the "Send" tab to reveal a dropdown menu and then clicking on "Look Up a ZIP Code" option

Starting URL: https://www.usps.com

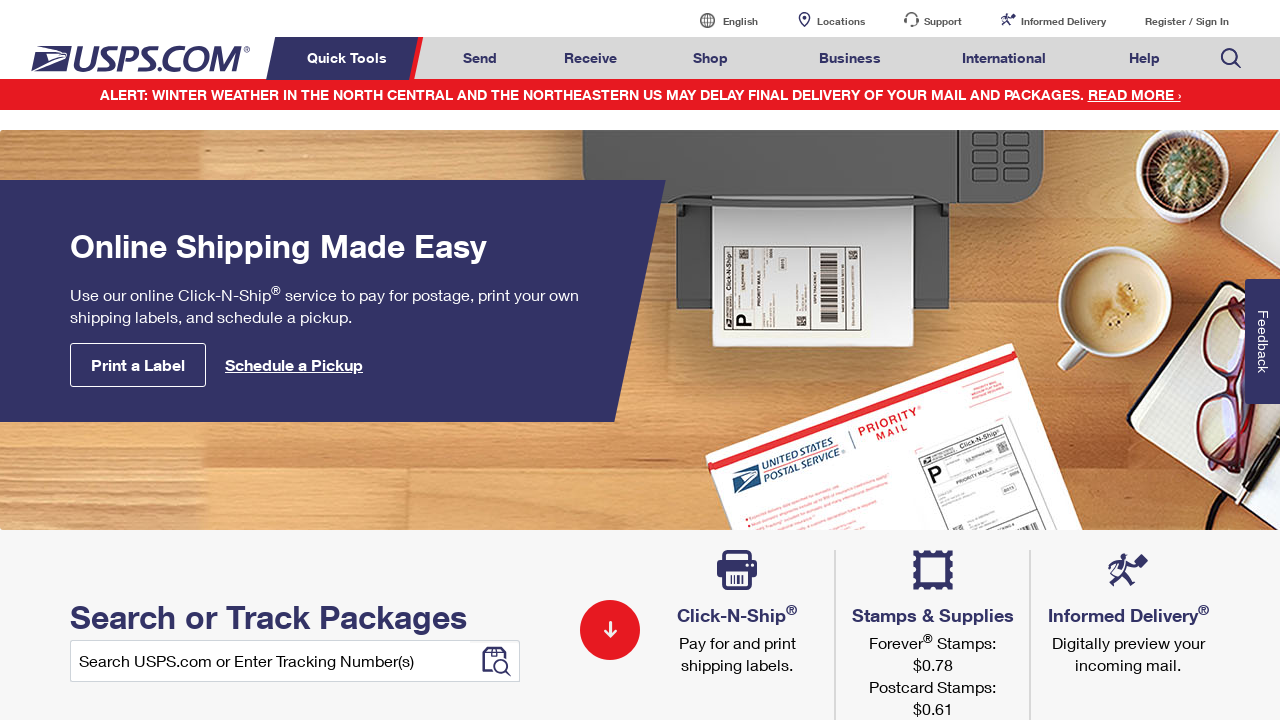

Hovered over the 'Send' tab to reveal dropdown menu at (480, 58) on xpath=//*[text()='Send']
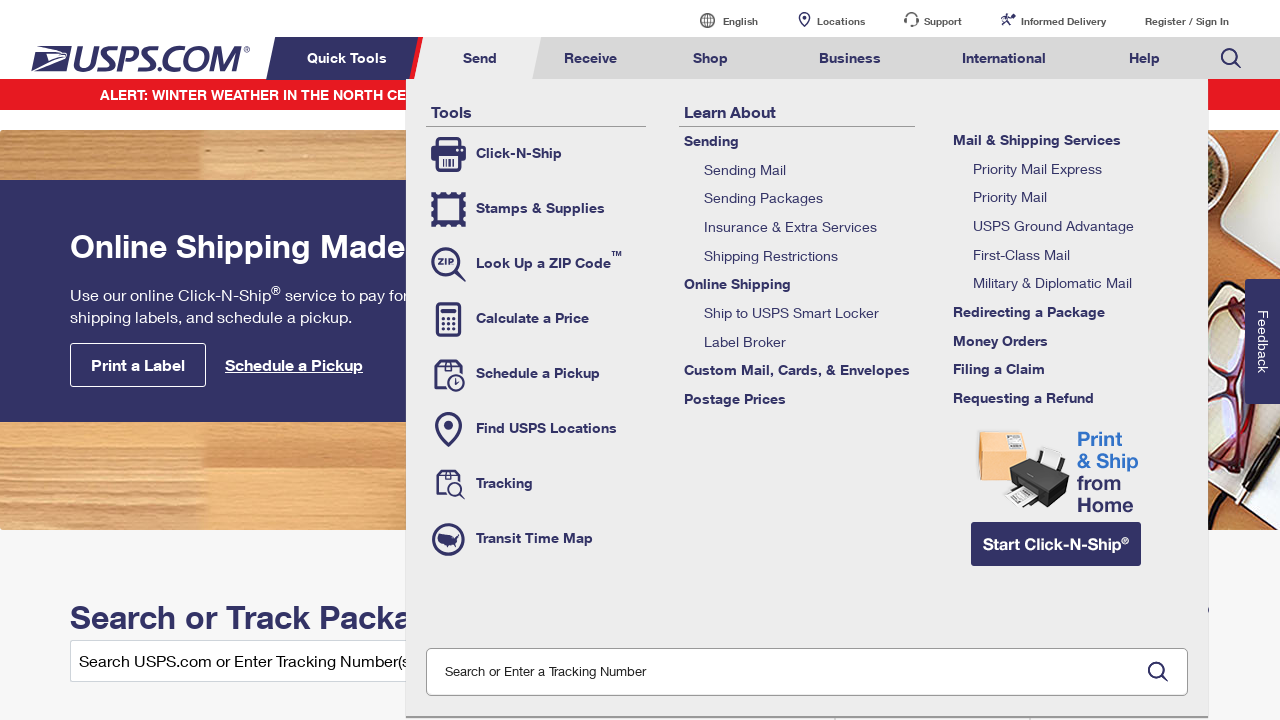

Clicked on 'Look Up a ZIP Code' option from dropdown menu at (536, 264) on xpath=//*[text()='Look Up a ZIP Code']
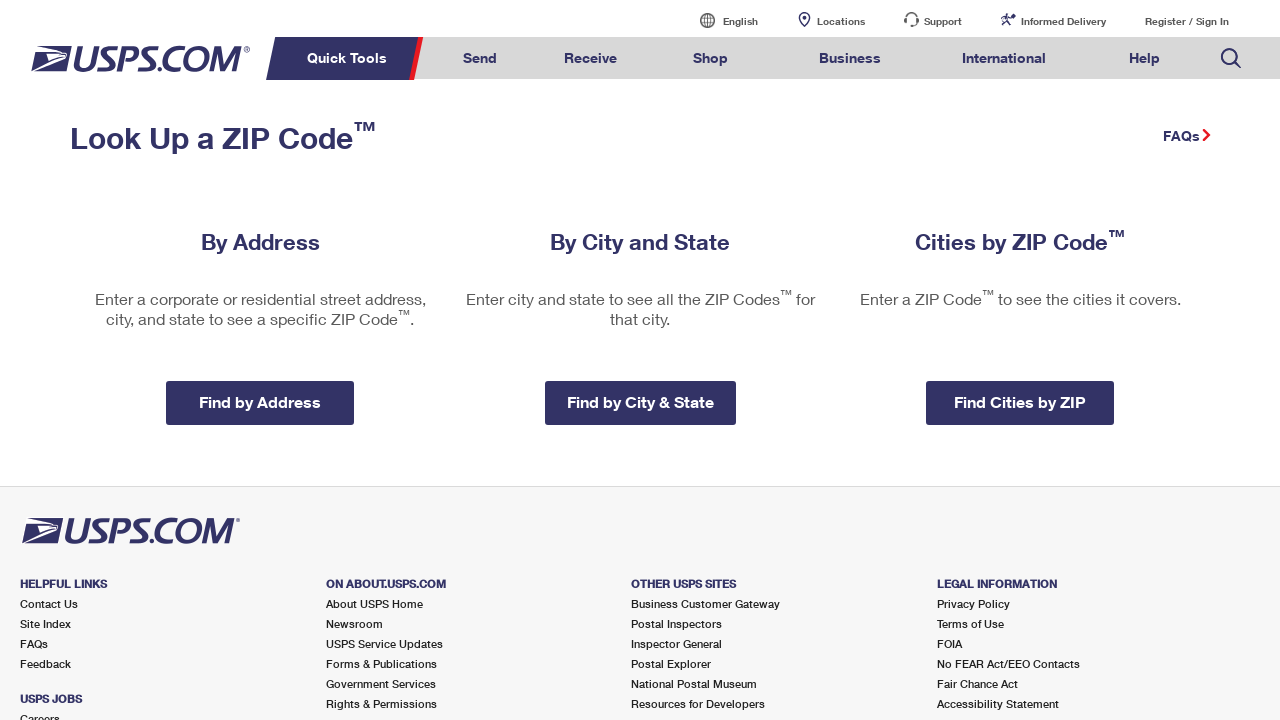

ZIP Code lookup page loaded successfully
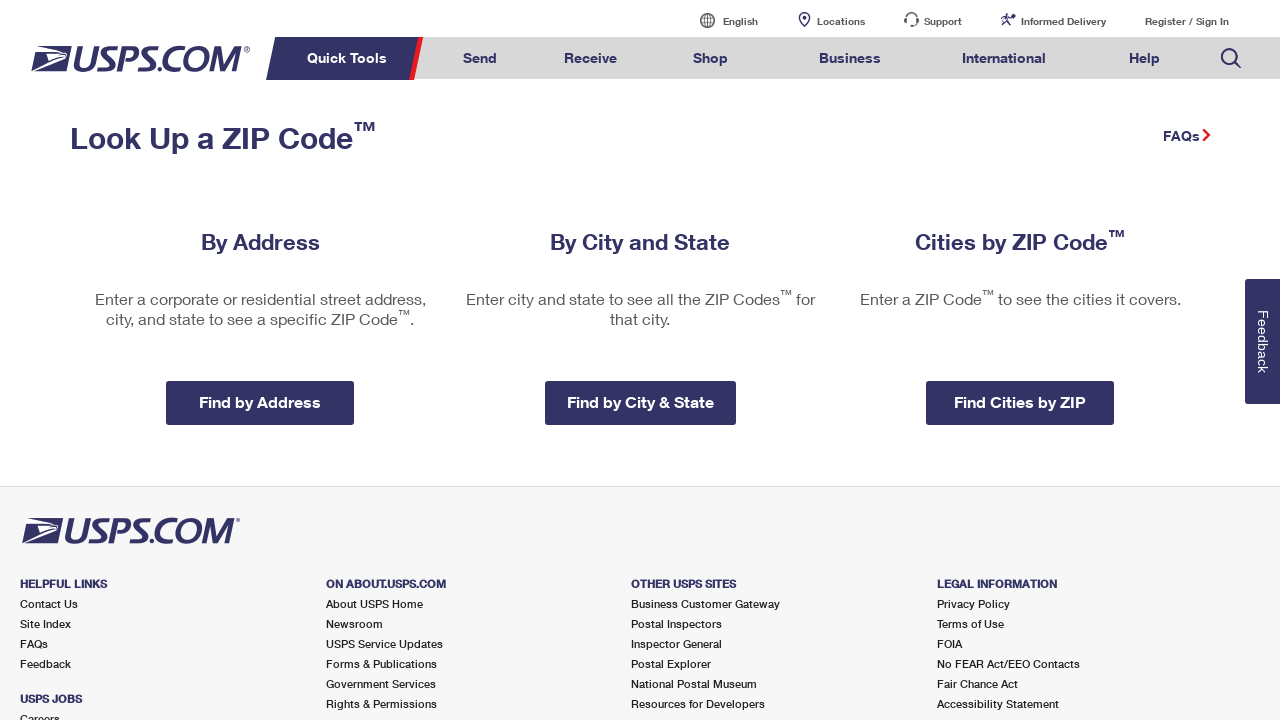

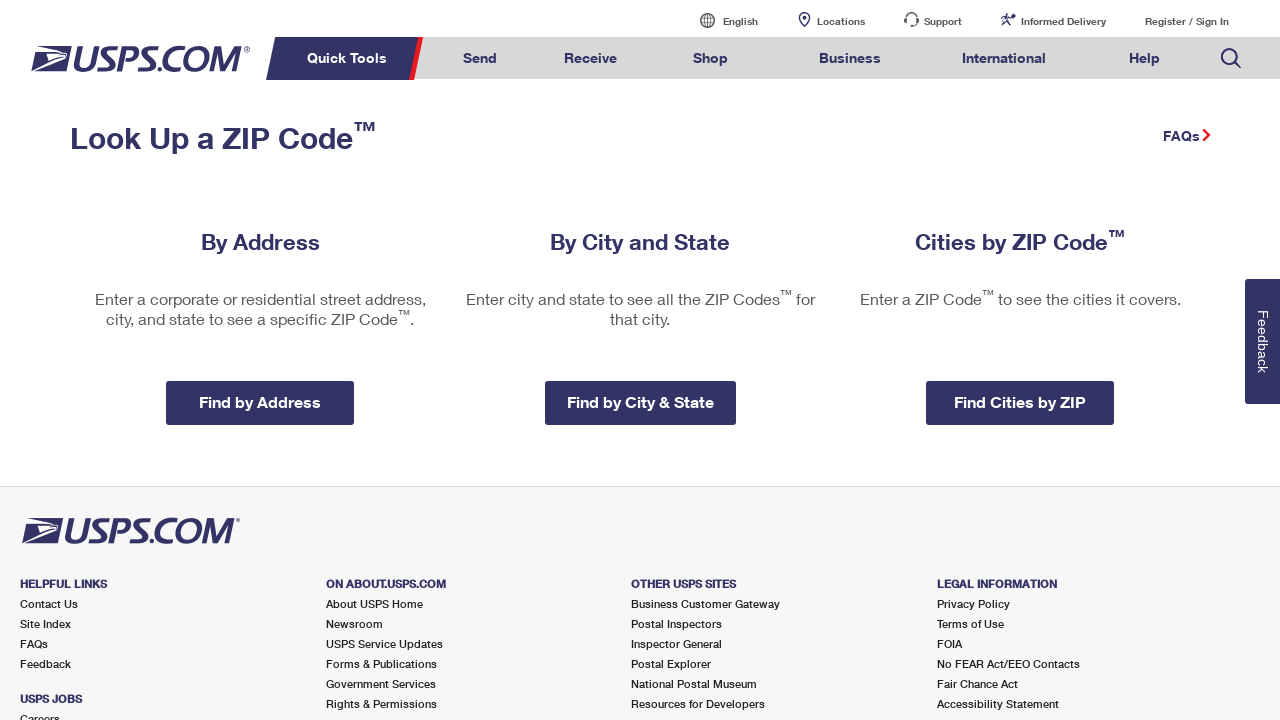